Tests alert functionality by entering a name in a text field, clicking an alert button, verifying the alert contains the entered name, and accepting the alert

Starting URL: https://rahulshettyacademy.com/AutomationPractice/

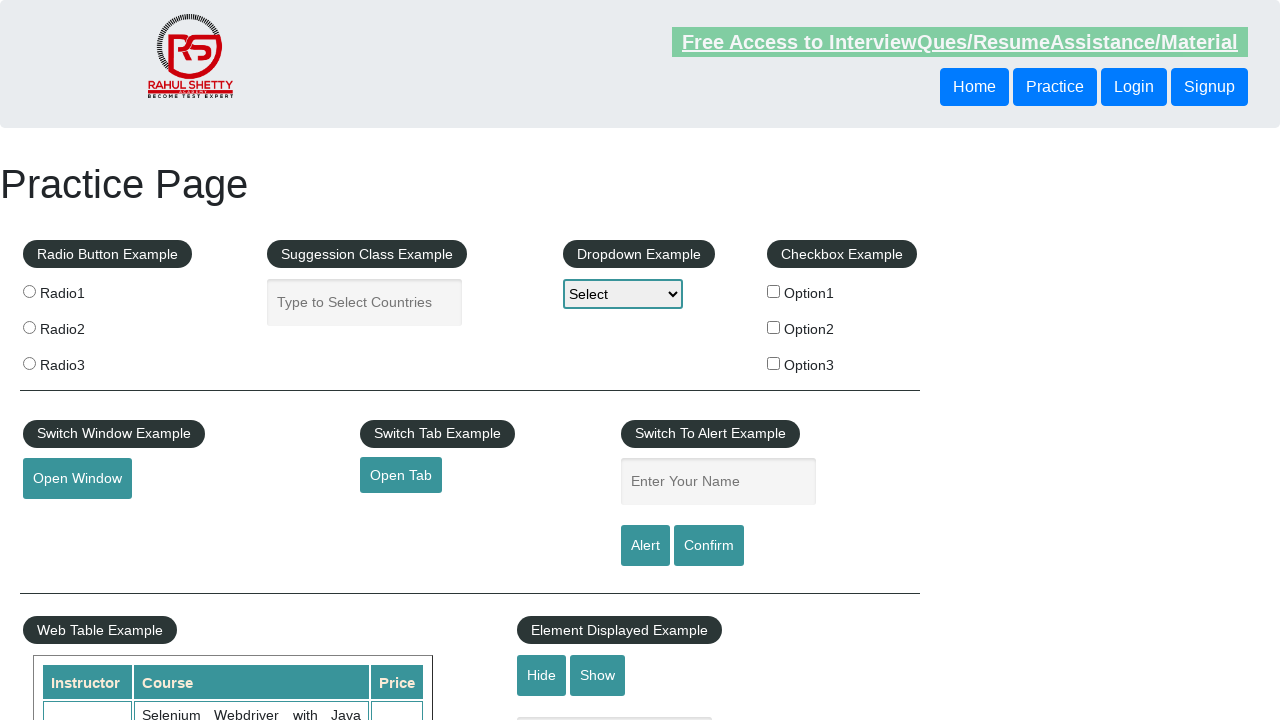

Filled name input field with 'Lipika' on #name
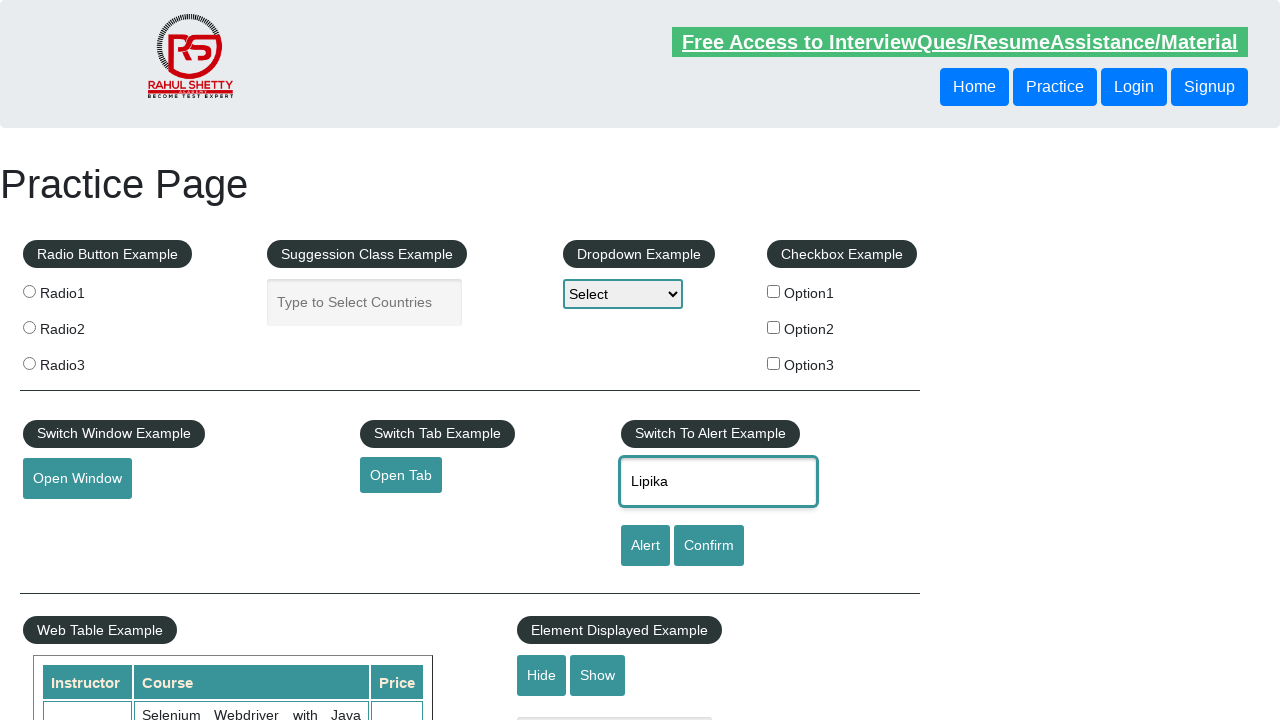

Clicked alert button to trigger dialog at (645, 546) on #alertbtn
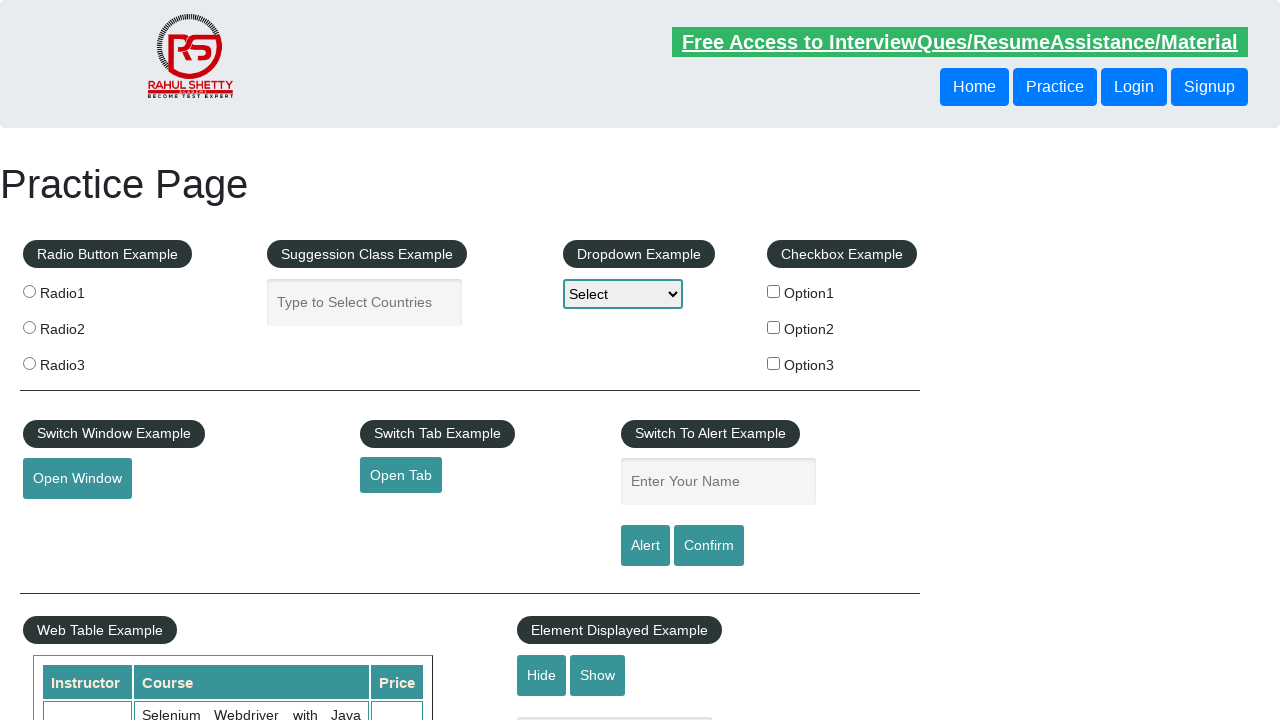

Set up dialog handler to accept alerts
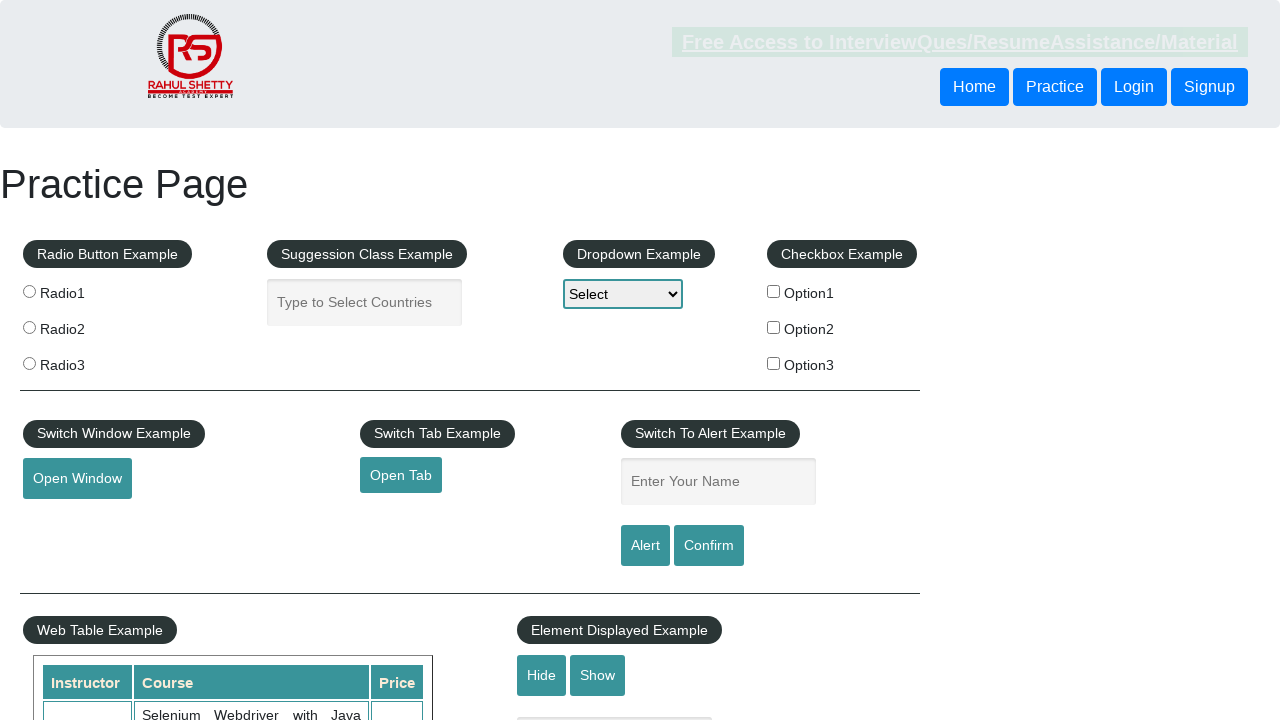

Registered one-time dialog handler to verify alert content and accept
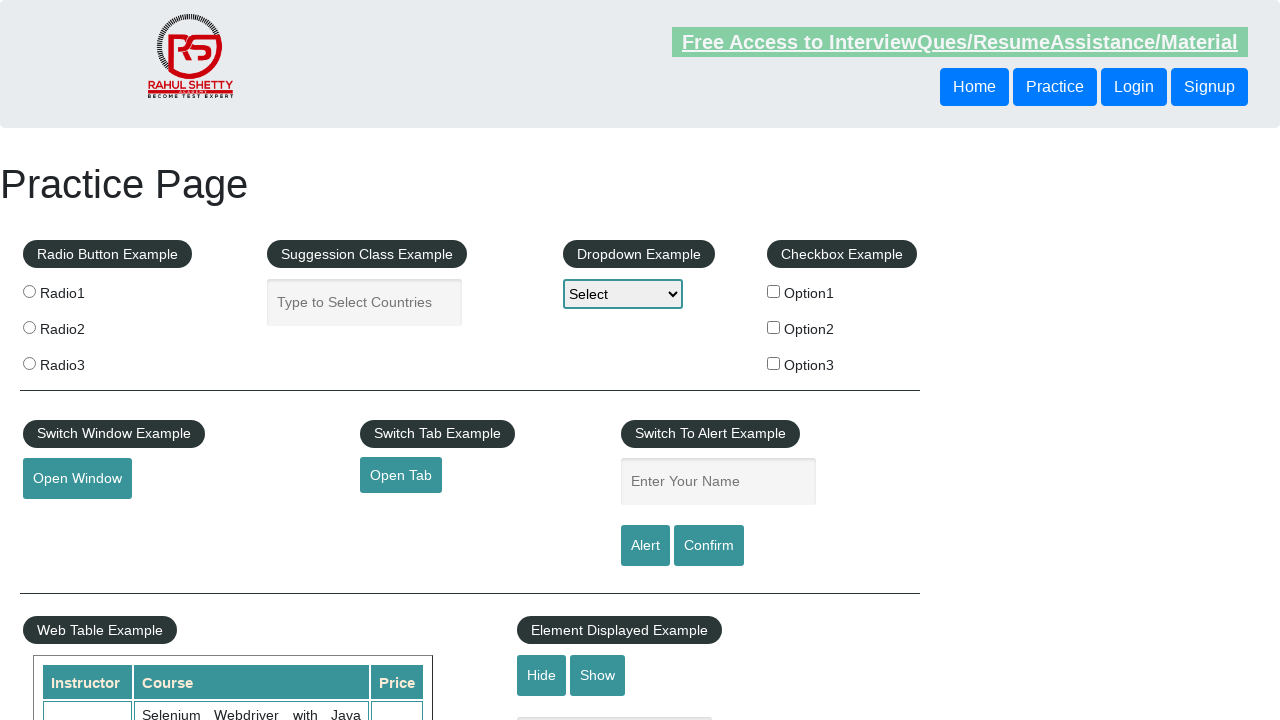

Clicked alert button to trigger the dialog with registered handler at (645, 546) on #alertbtn
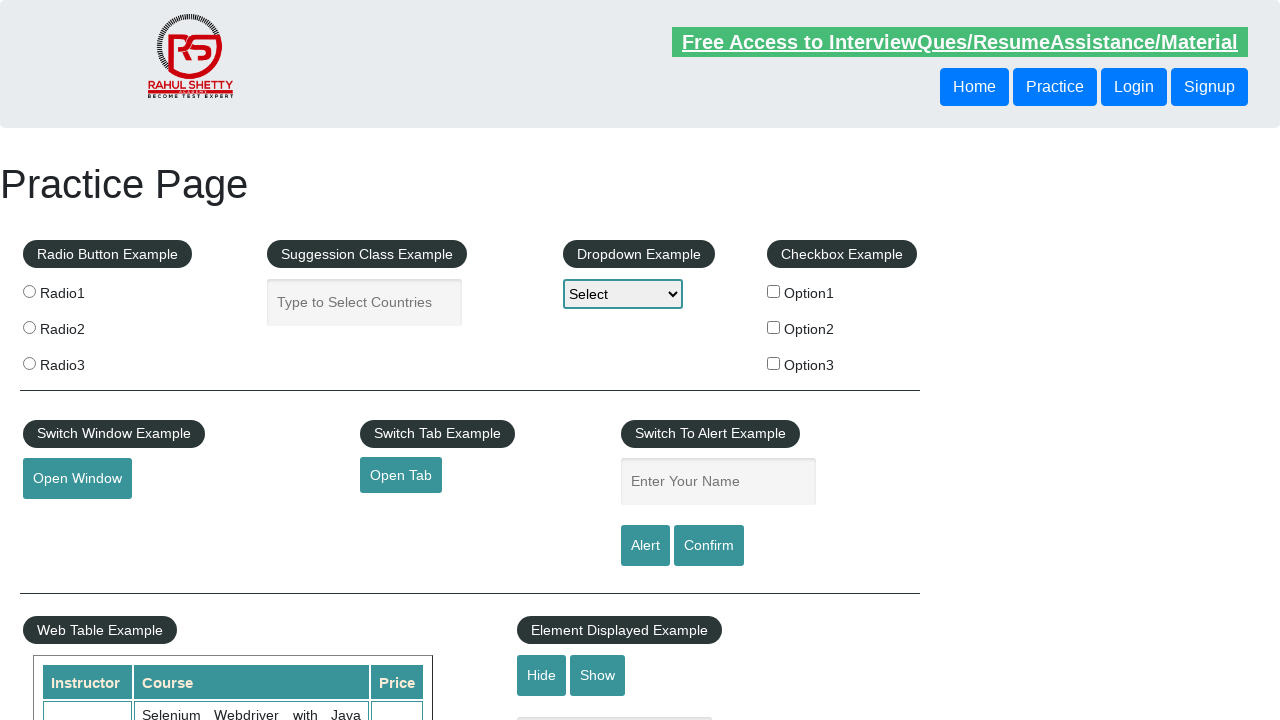

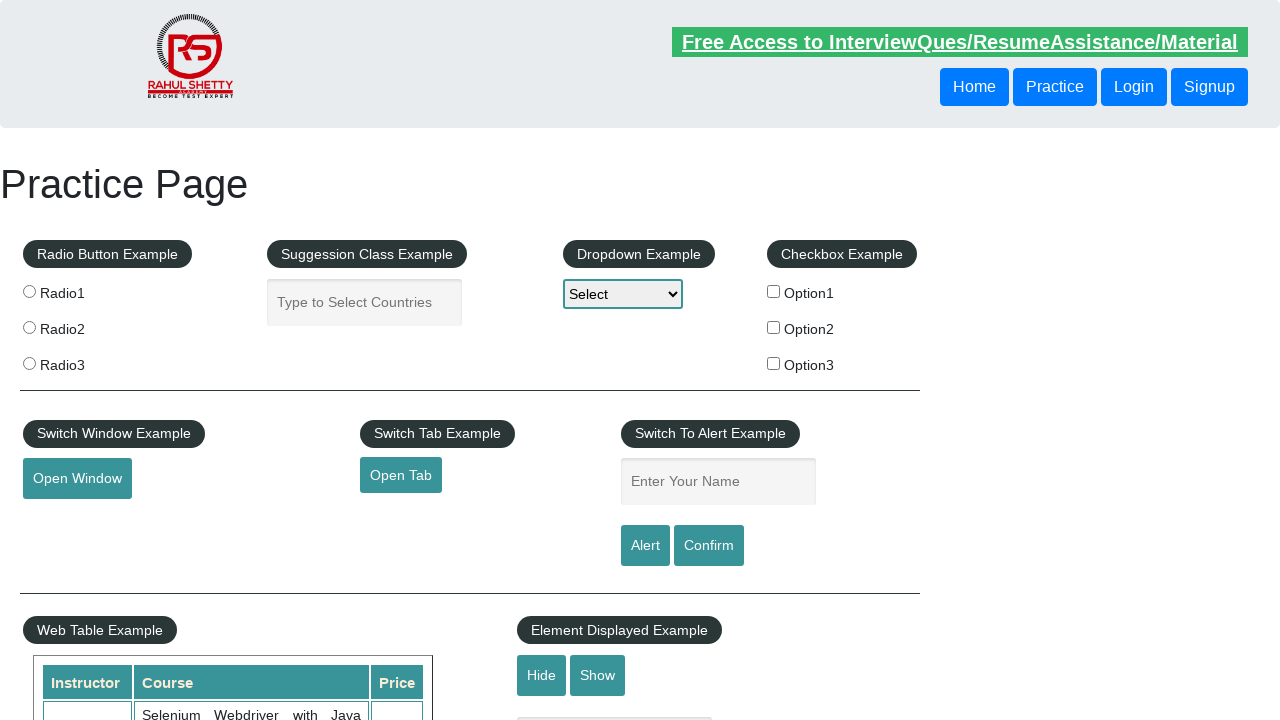